Tests the "Get started" link on the Playwright documentation homepage by clicking it and verifying the Installation heading appears

Starting URL: https://playwright.dev/

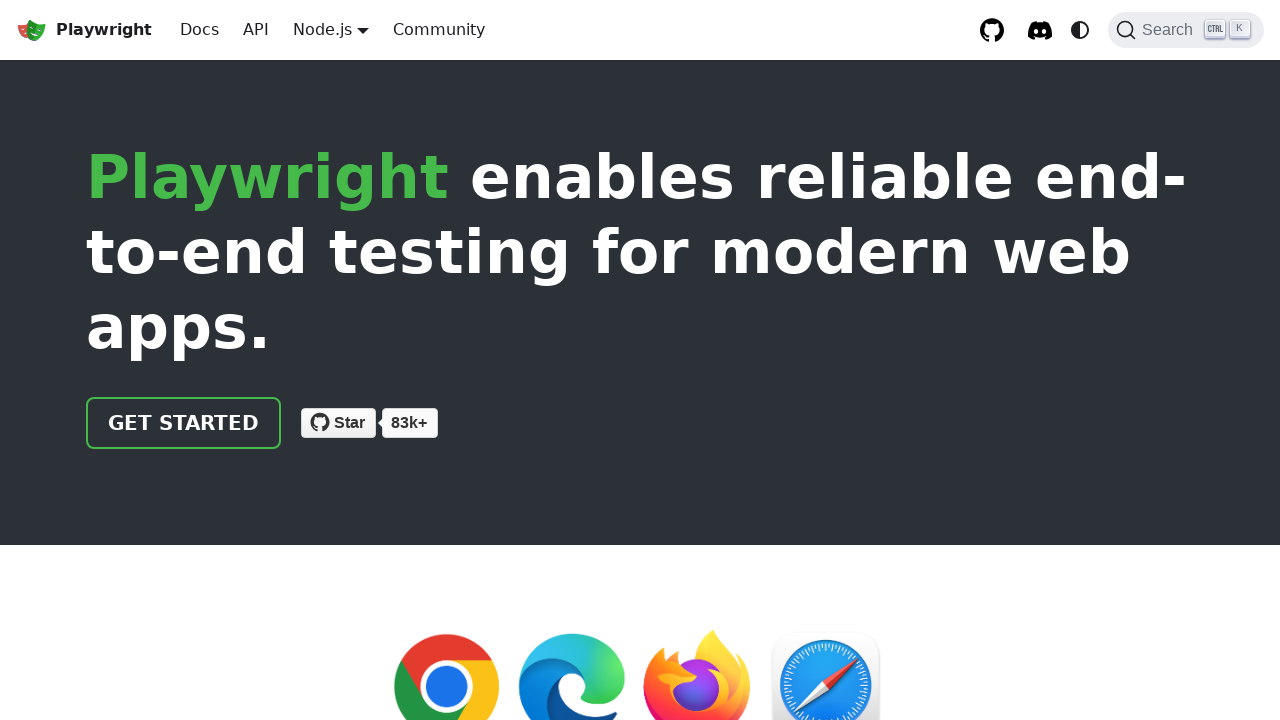

Clicked 'Get started' link on Playwright documentation homepage at (184, 423) on internal:role=link[name="Get started"i]
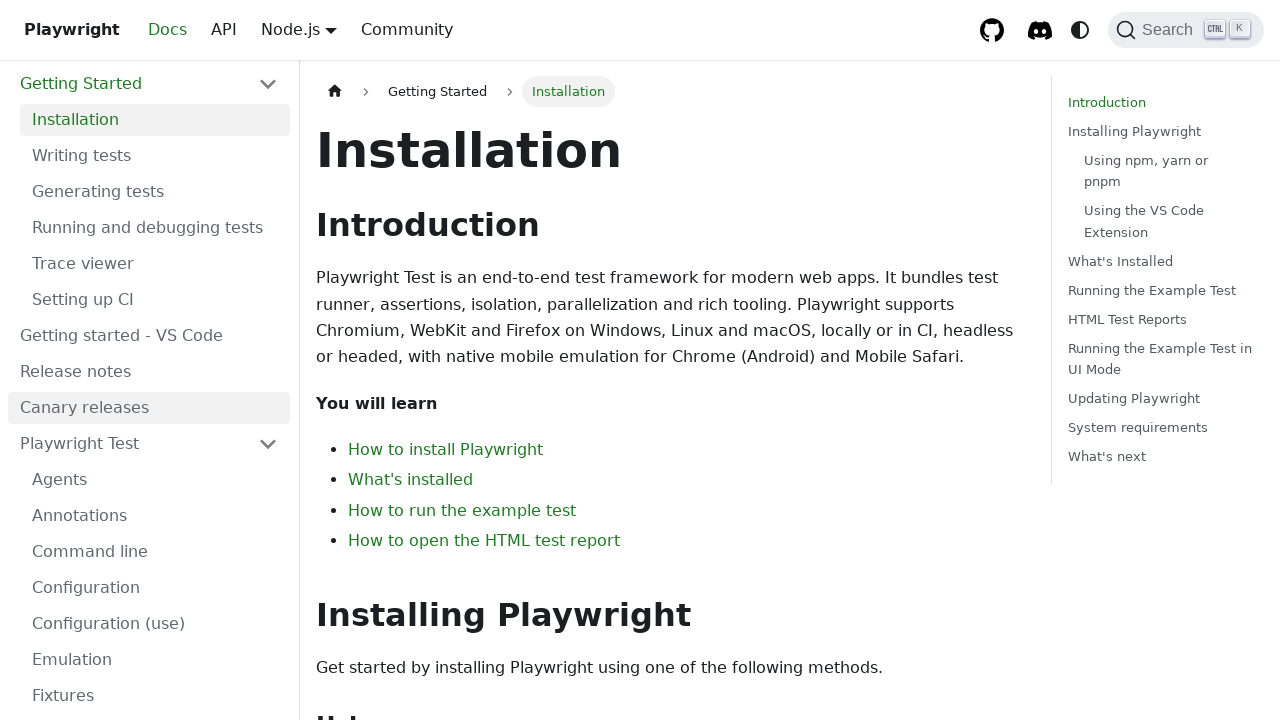

Installation heading appeared and became visible
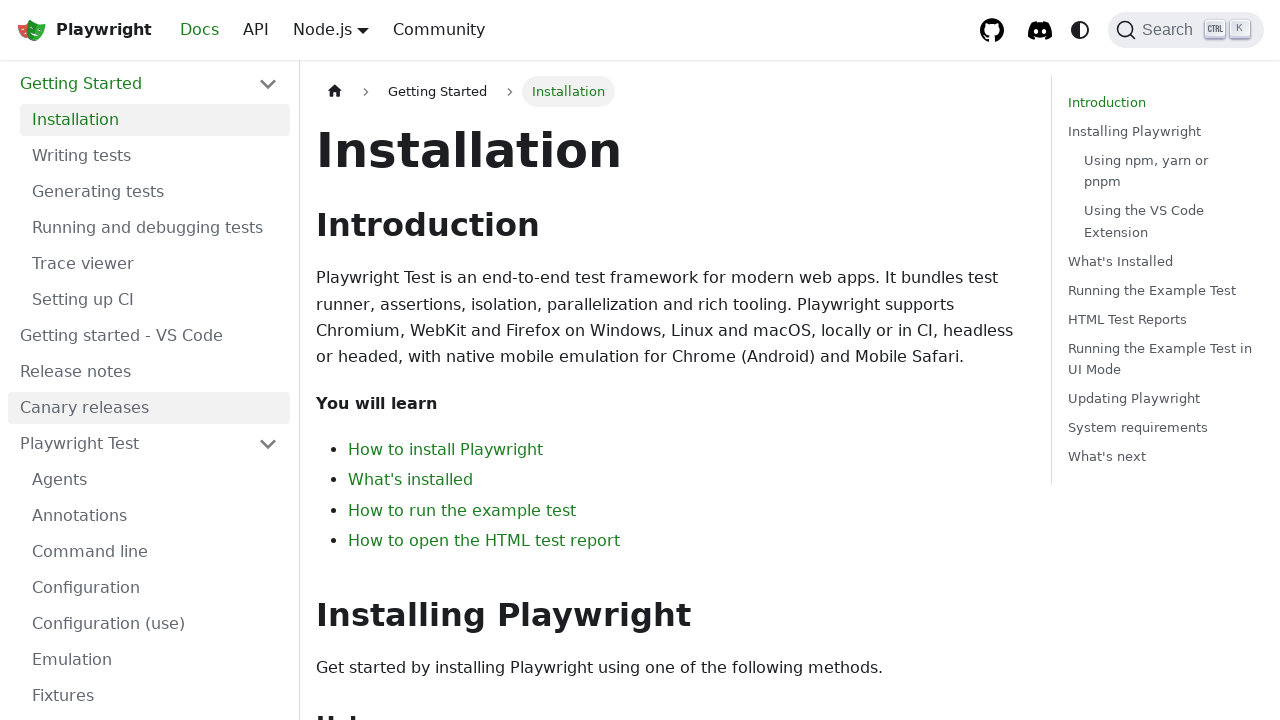

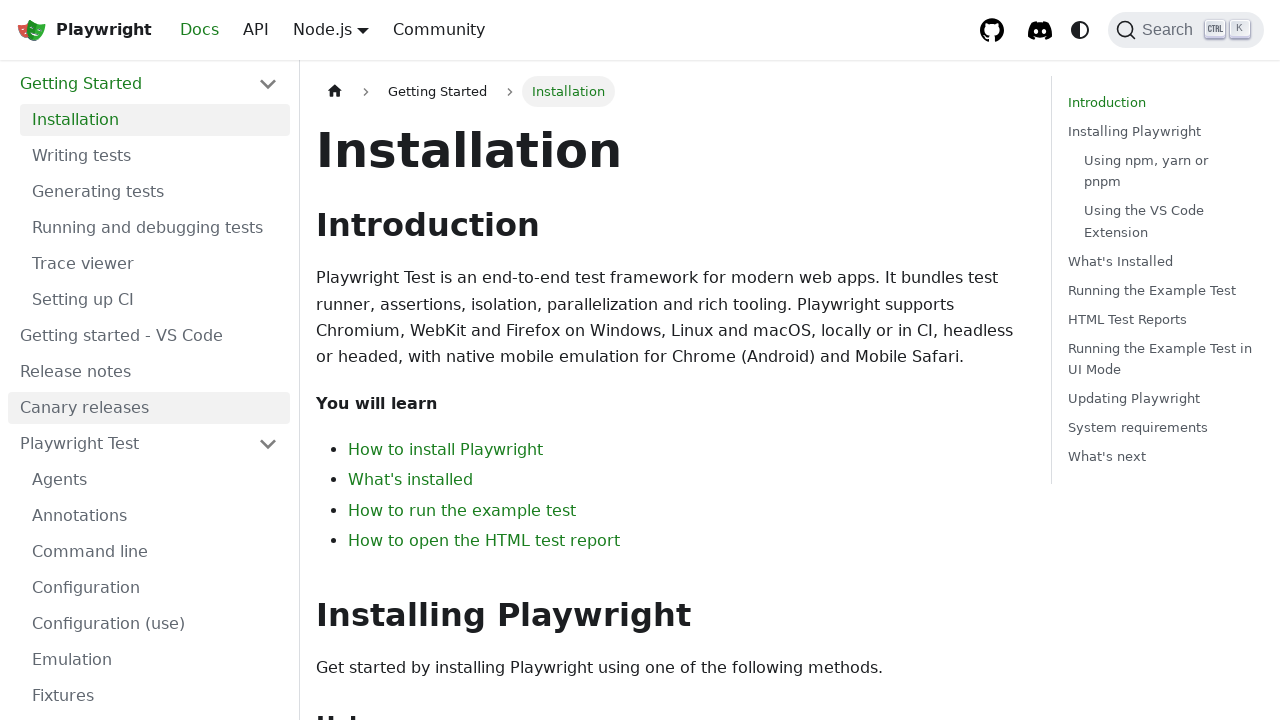